Tests that other controls are hidden when editing a todo item

Starting URL: https://demo.playwright.dev/todomvc

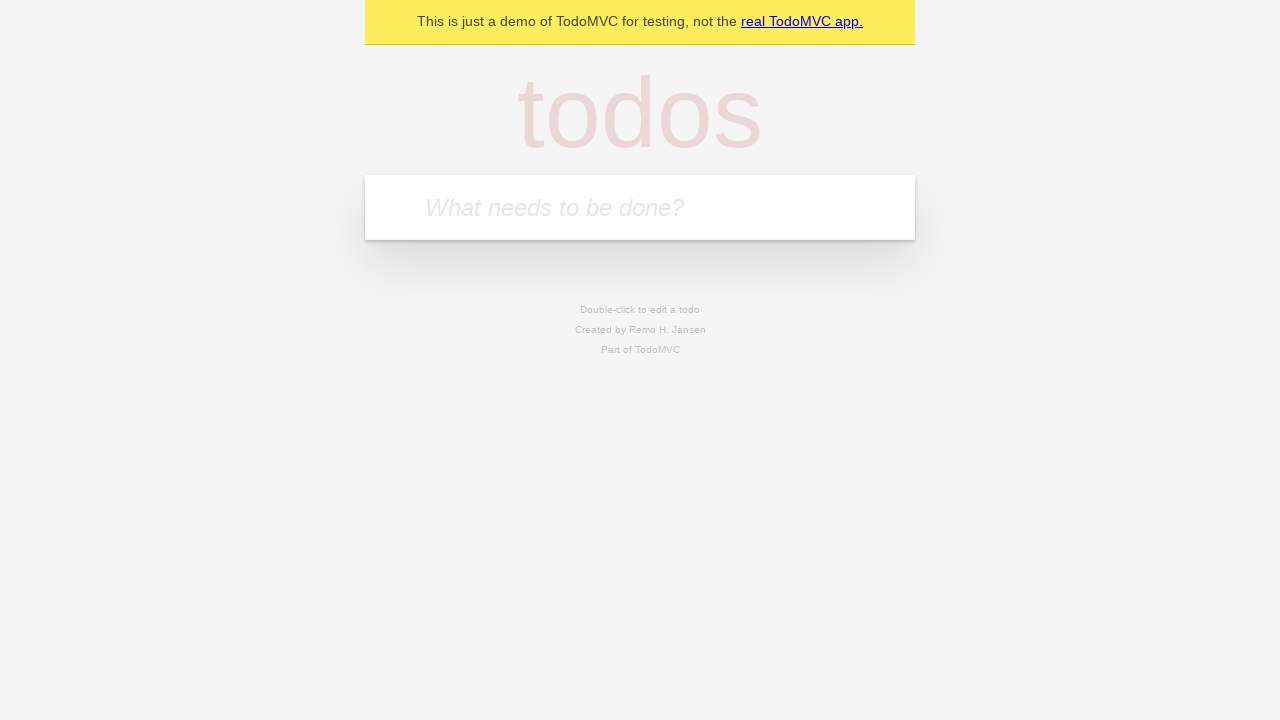

Filled new todo input with 'buy some cheese' on internal:attr=[placeholder="What needs to be done?"i]
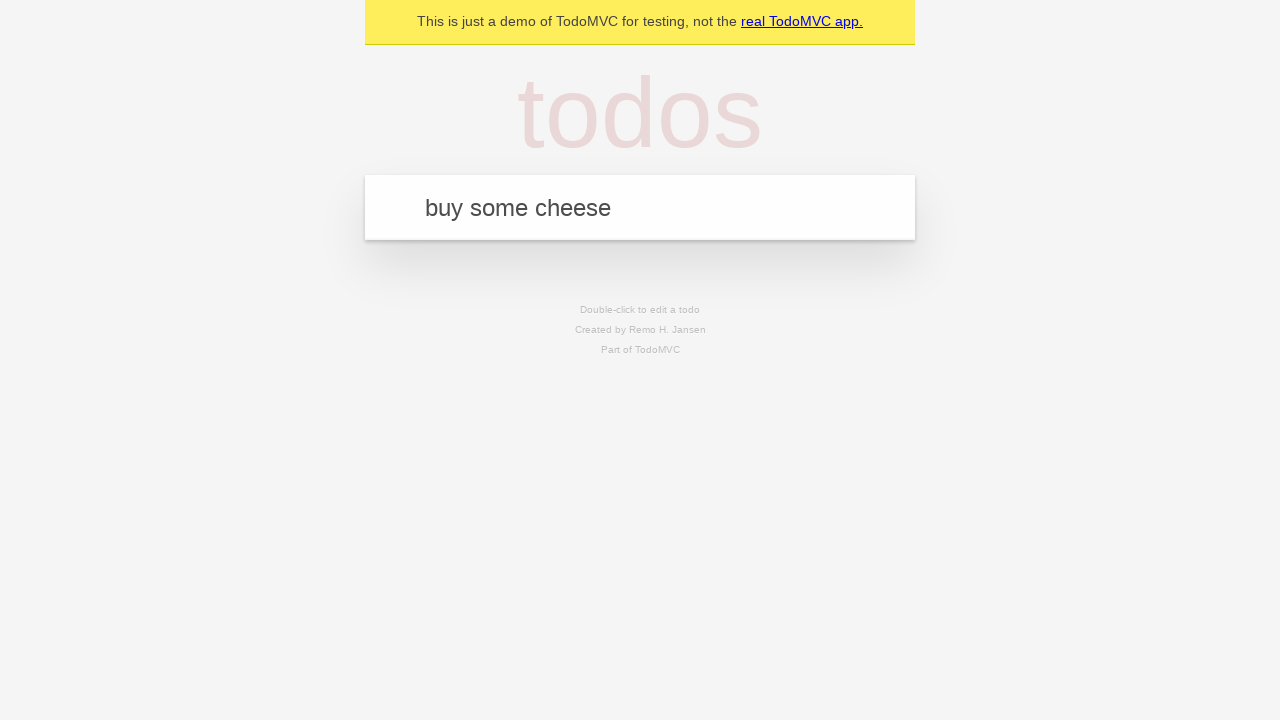

Pressed Enter to add todo 'buy some cheese' on internal:attr=[placeholder="What needs to be done?"i]
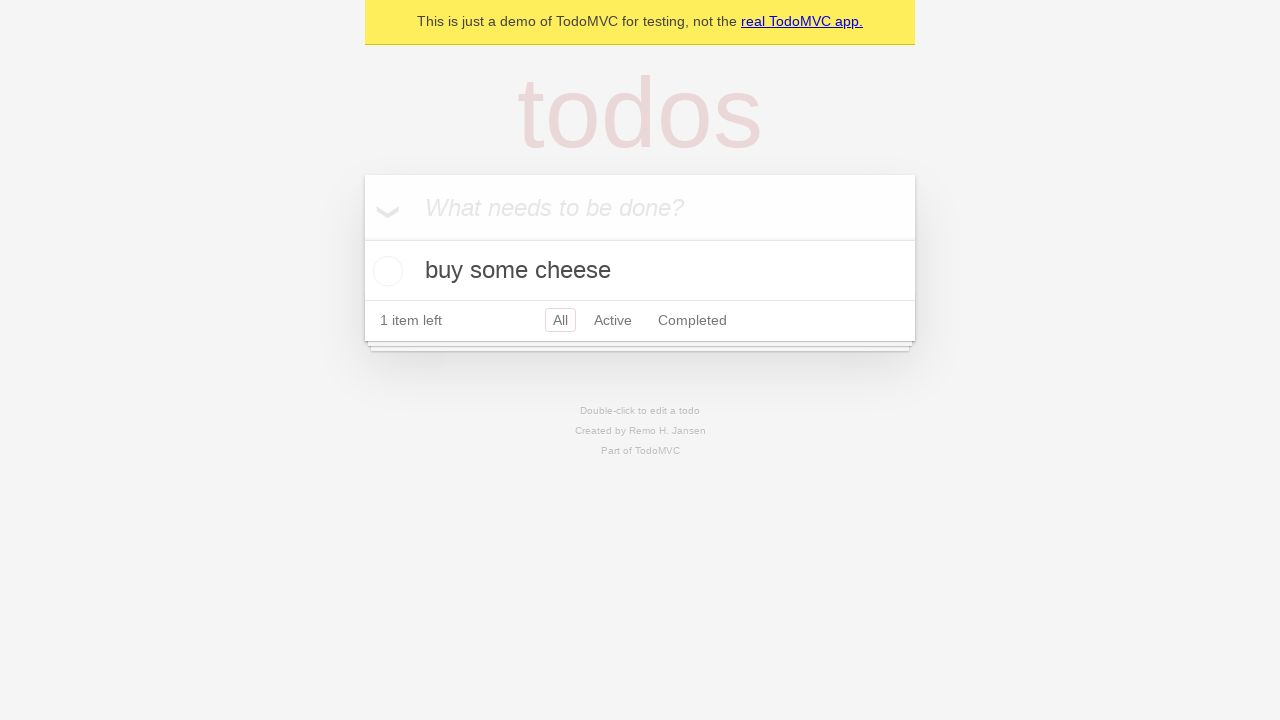

Filled new todo input with 'feed the cat' on internal:attr=[placeholder="What needs to be done?"i]
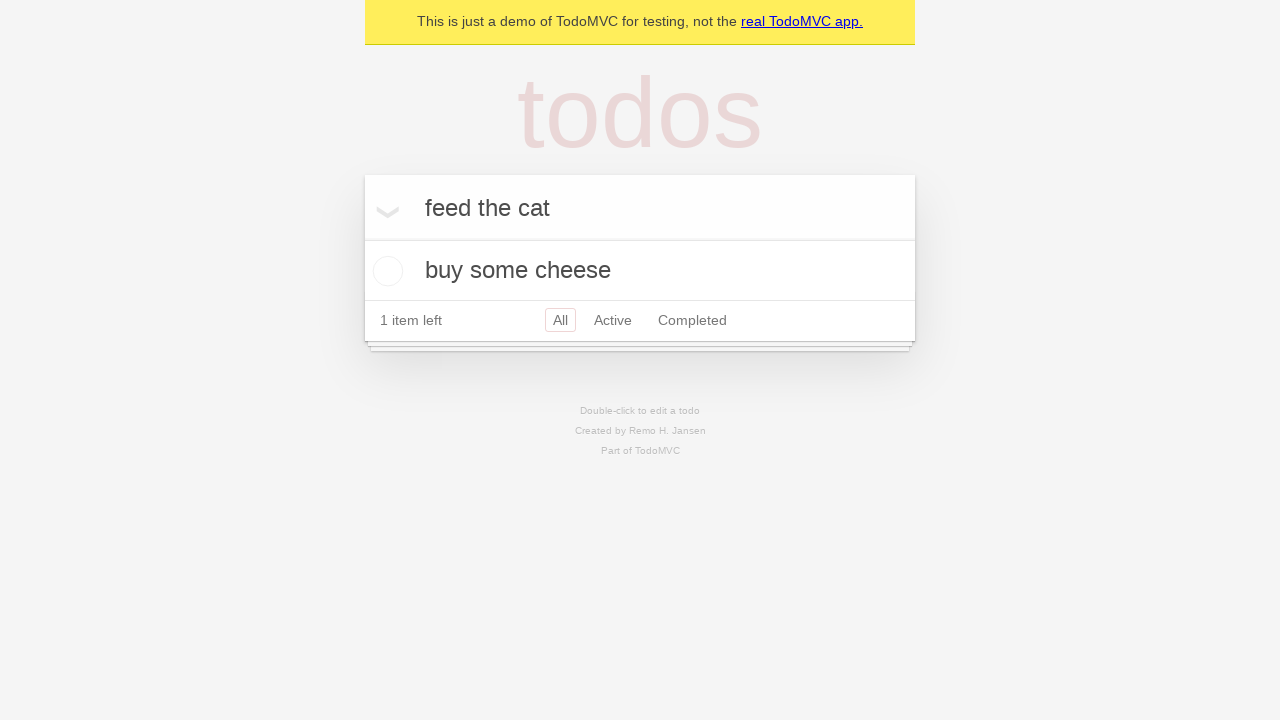

Pressed Enter to add todo 'feed the cat' on internal:attr=[placeholder="What needs to be done?"i]
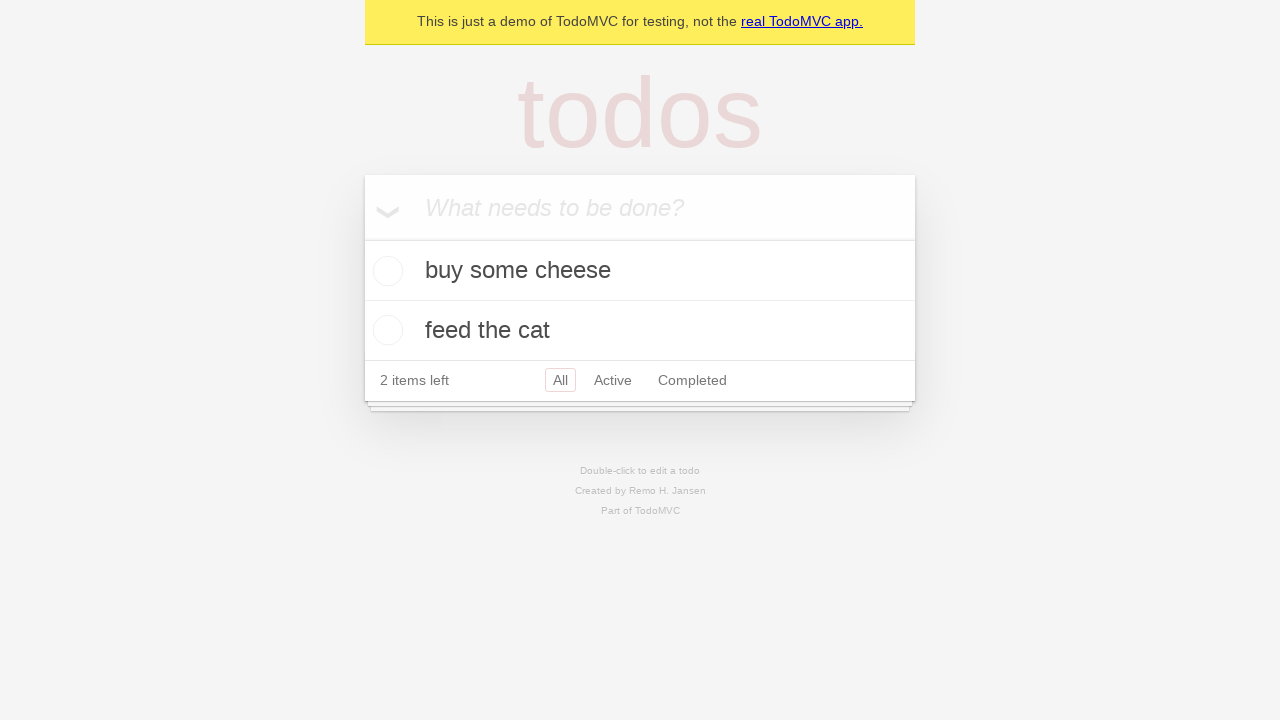

Filled new todo input with 'book a doctors appointment' on internal:attr=[placeholder="What needs to be done?"i]
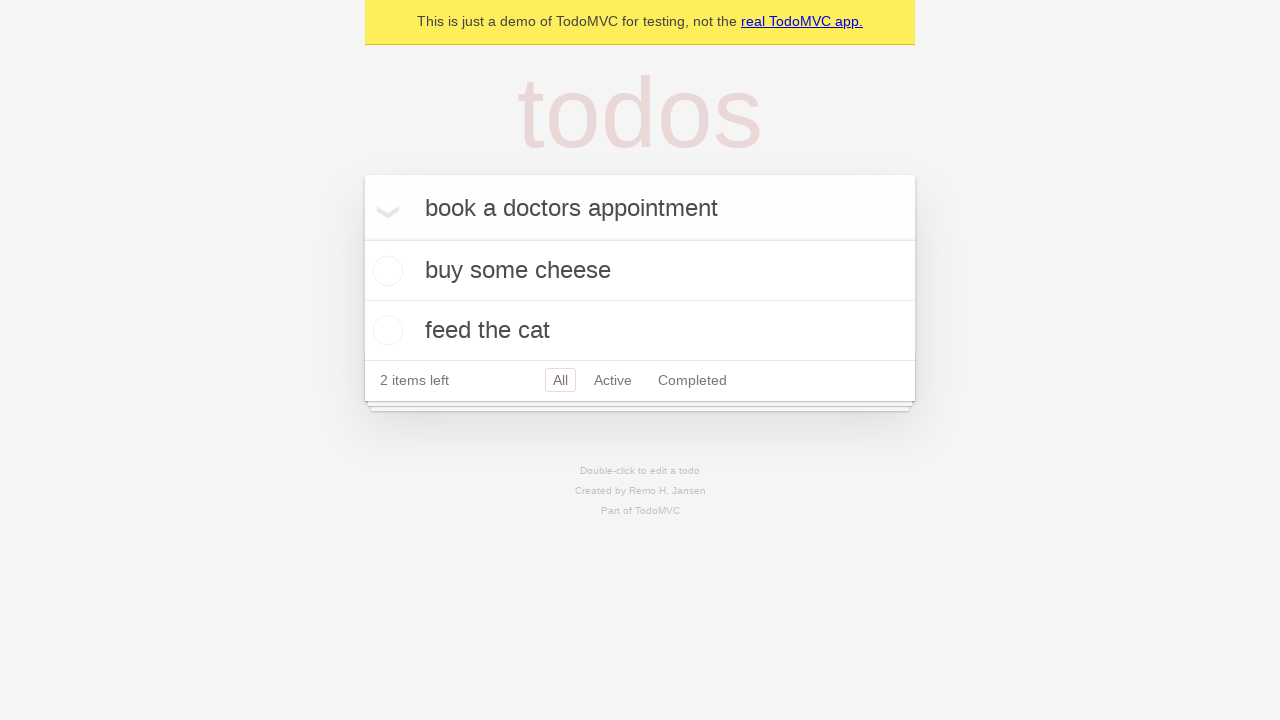

Pressed Enter to add todo 'book a doctors appointment' on internal:attr=[placeholder="What needs to be done?"i]
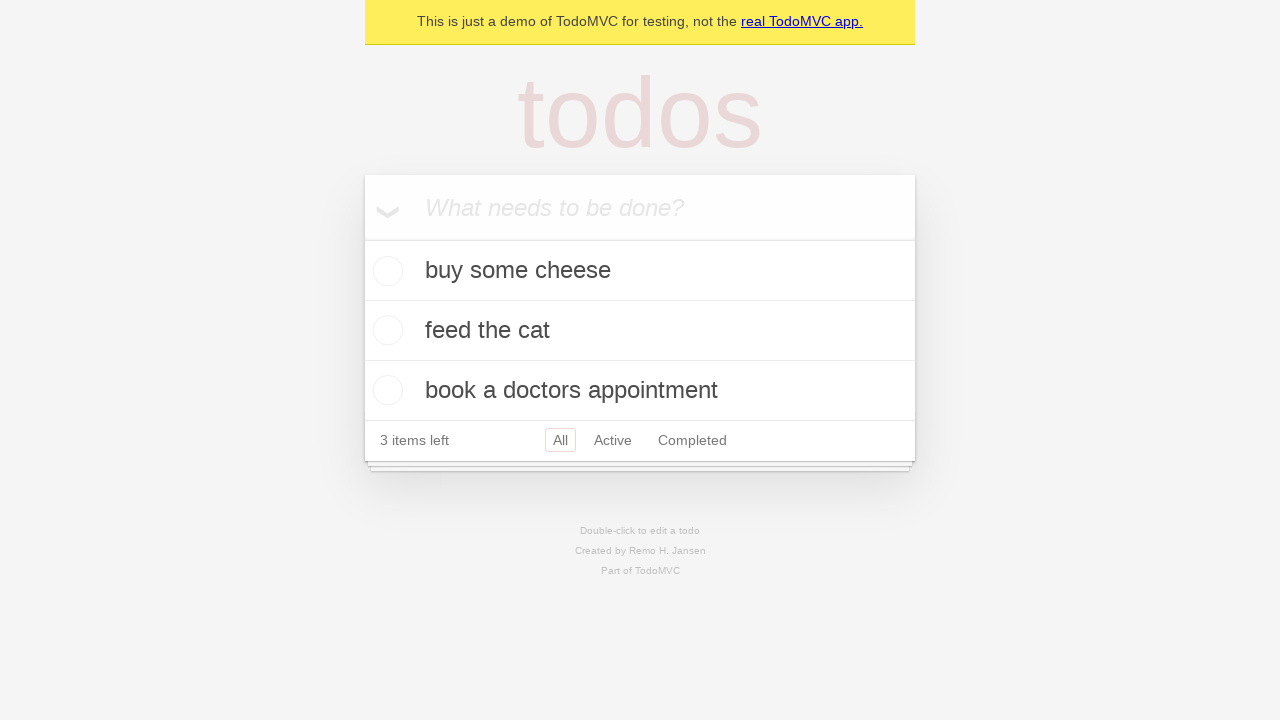

Waited for todo items to appear
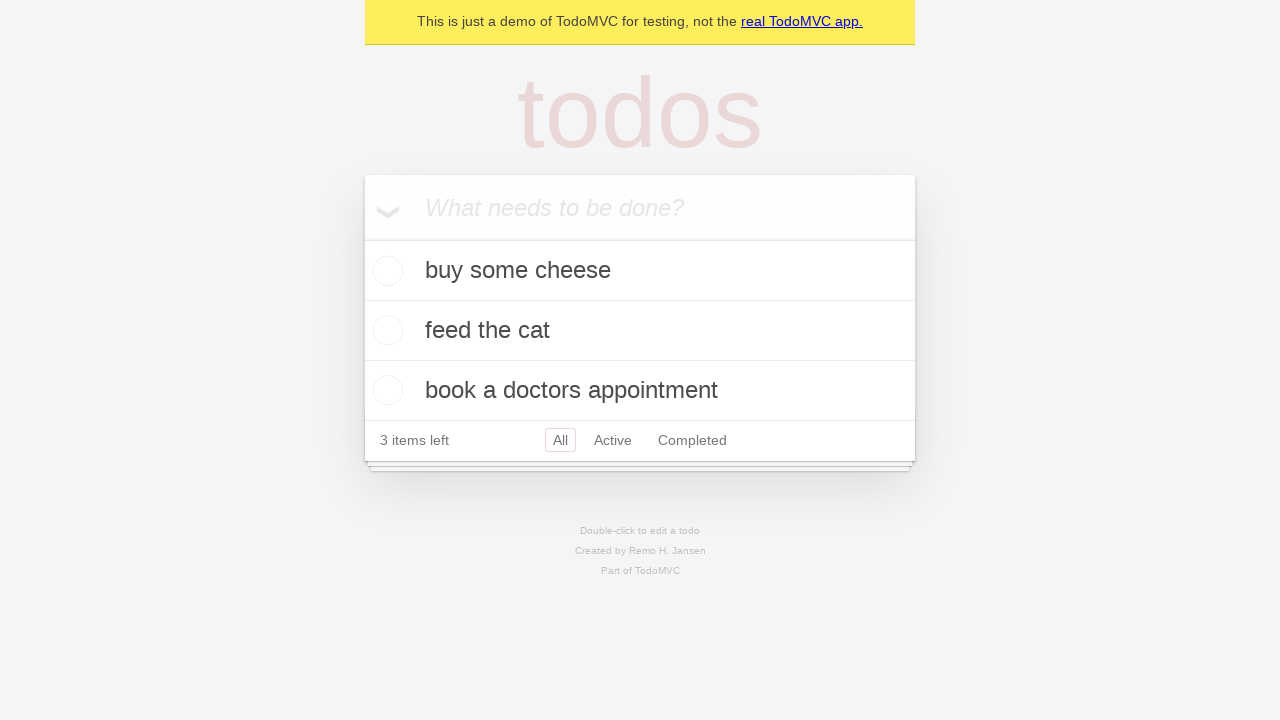

Selected second todo item
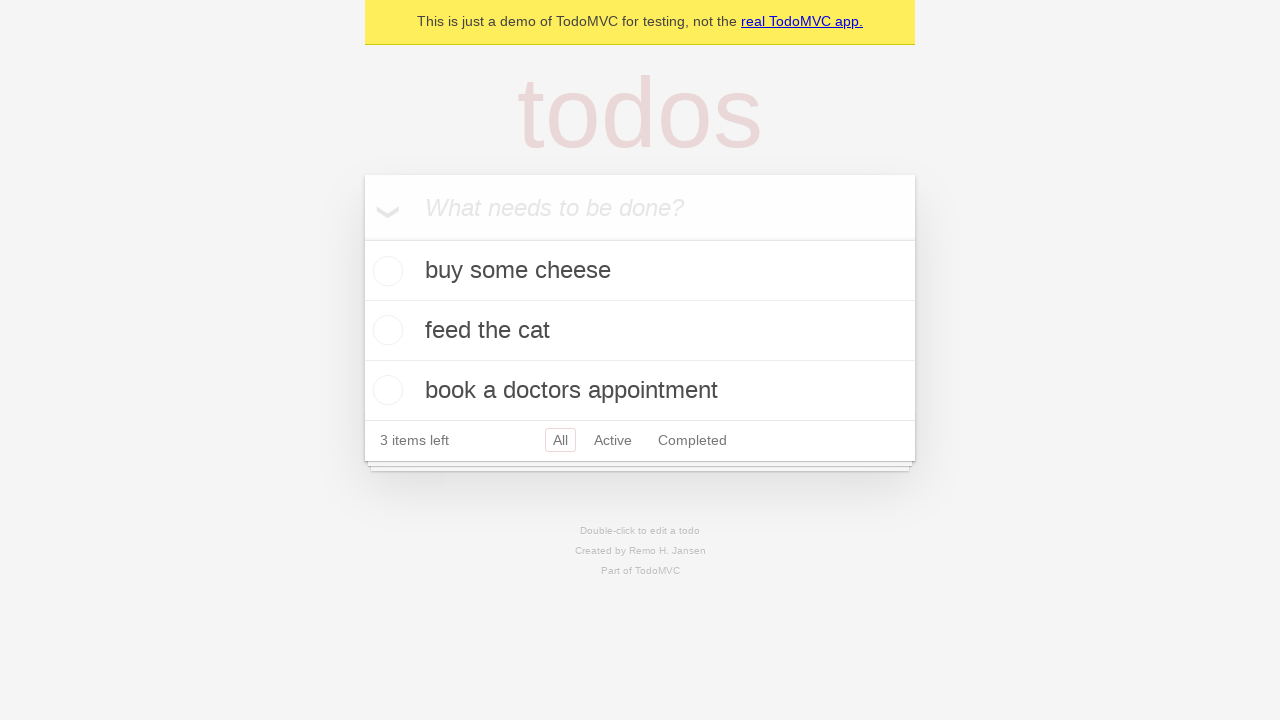

Double-clicked todo item to enter edit mode at (640, 331) on internal:testid=[data-testid="todo-item"s] >> nth=1
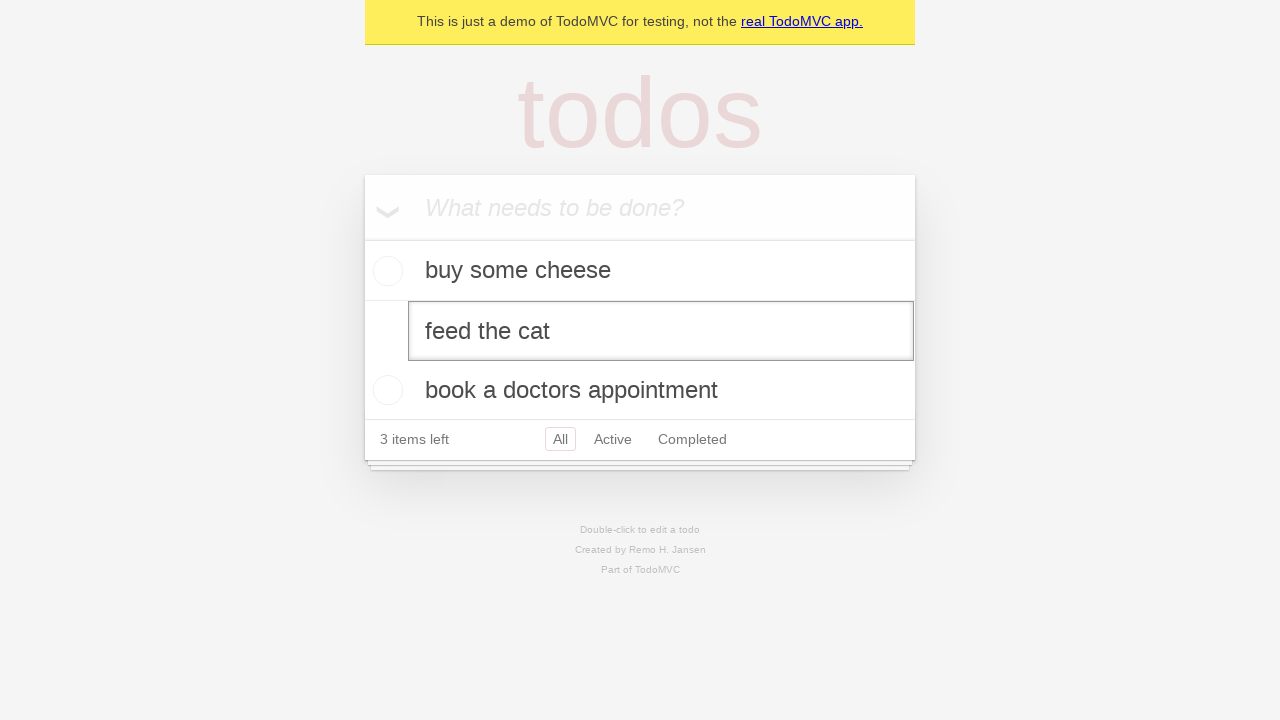

Edit textbox appeared - other controls should be hidden
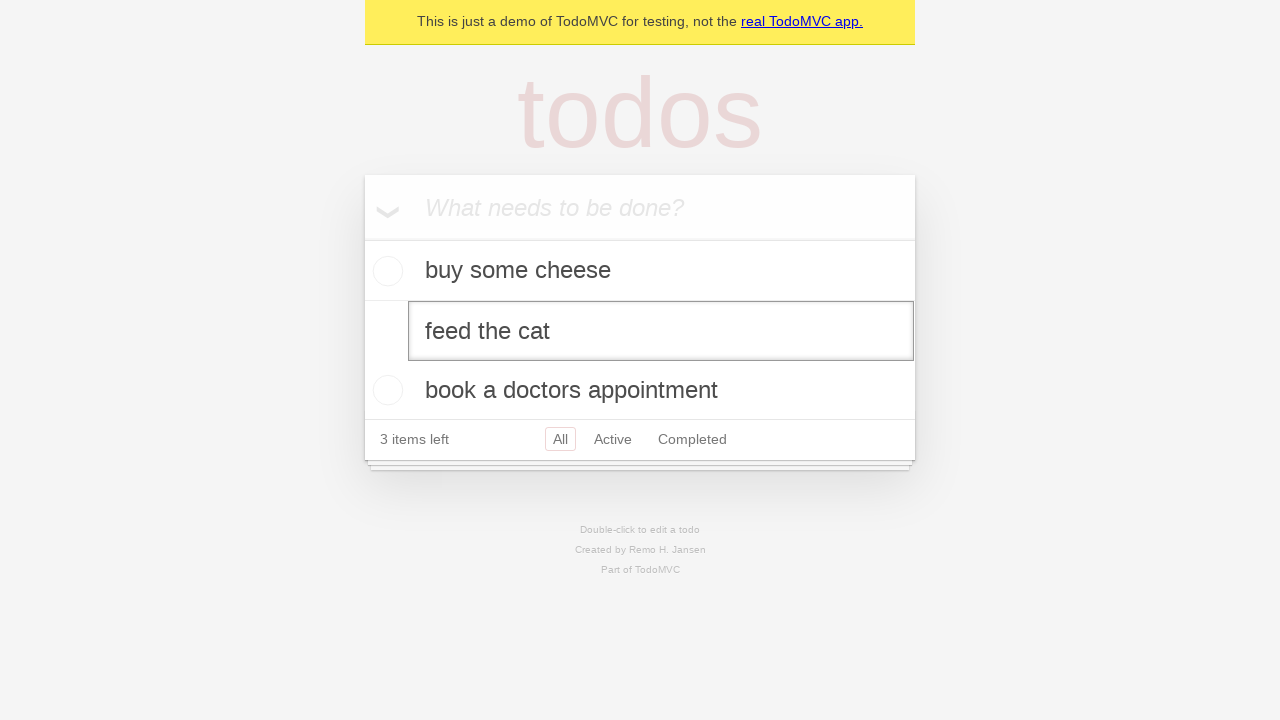

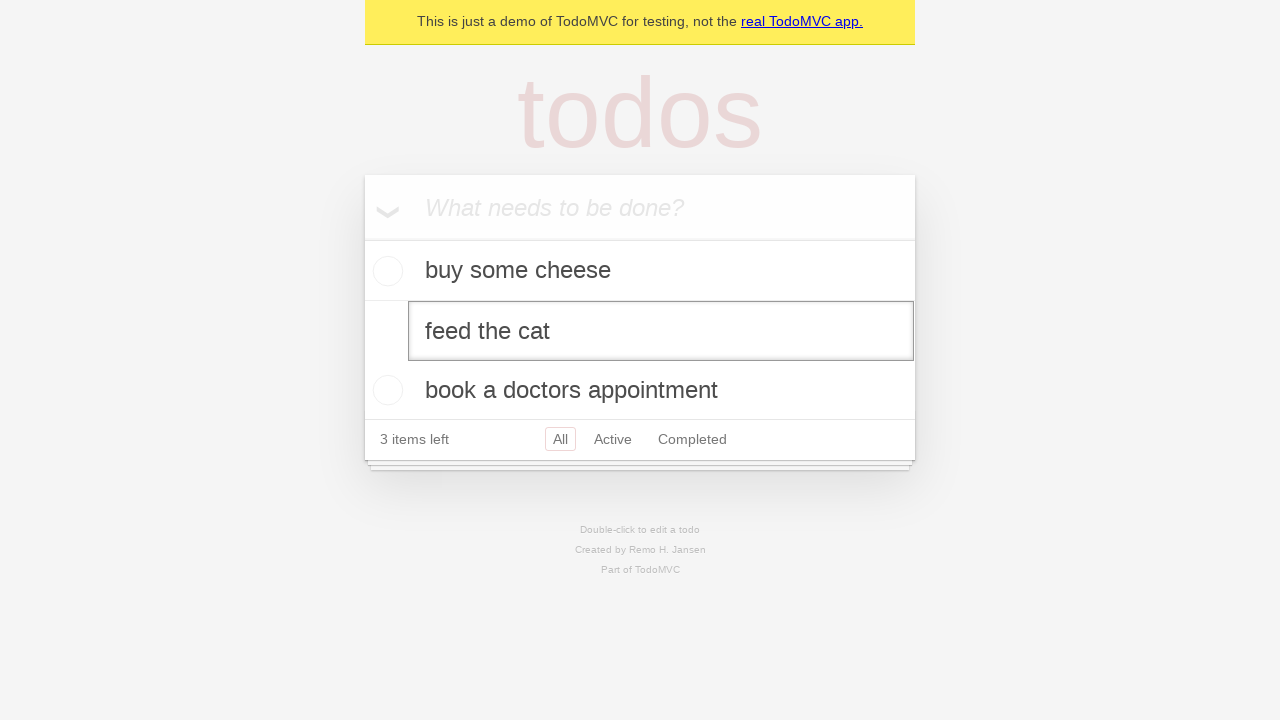